Navigates to an automation practice page and clicks on the first radio button in the radio button example section

Starting URL: https://rahulshettyacademy.com/AutomationPractice/

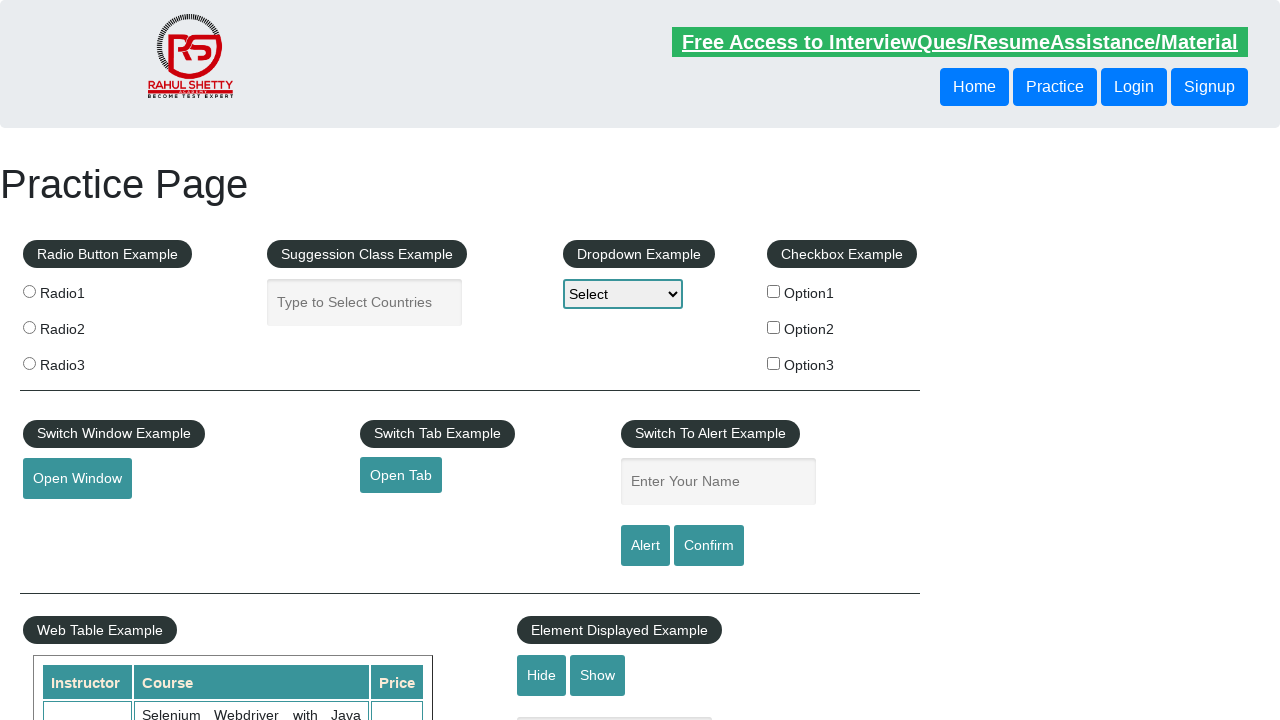

Navigated to automation practice page
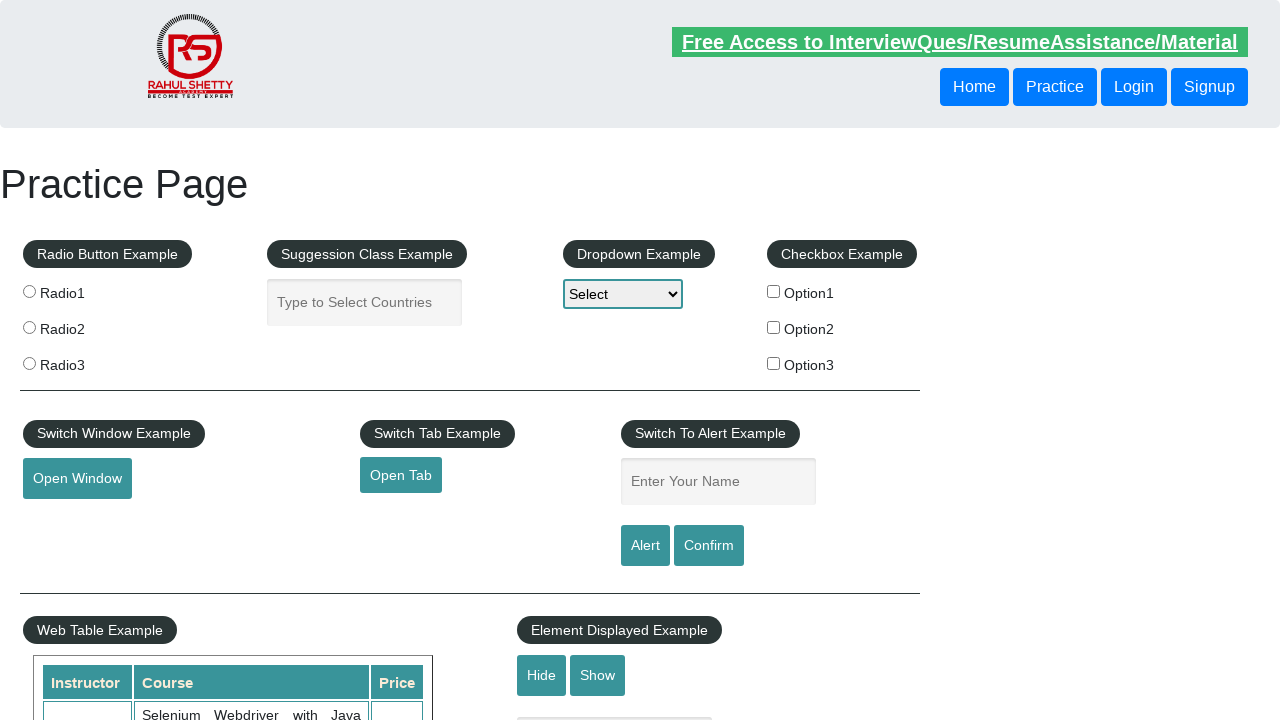

Clicked the first radio button in the radio button example section at (29, 291) on xpath=//div[@id='radio-btn-example']/fieldset/label[1]/input
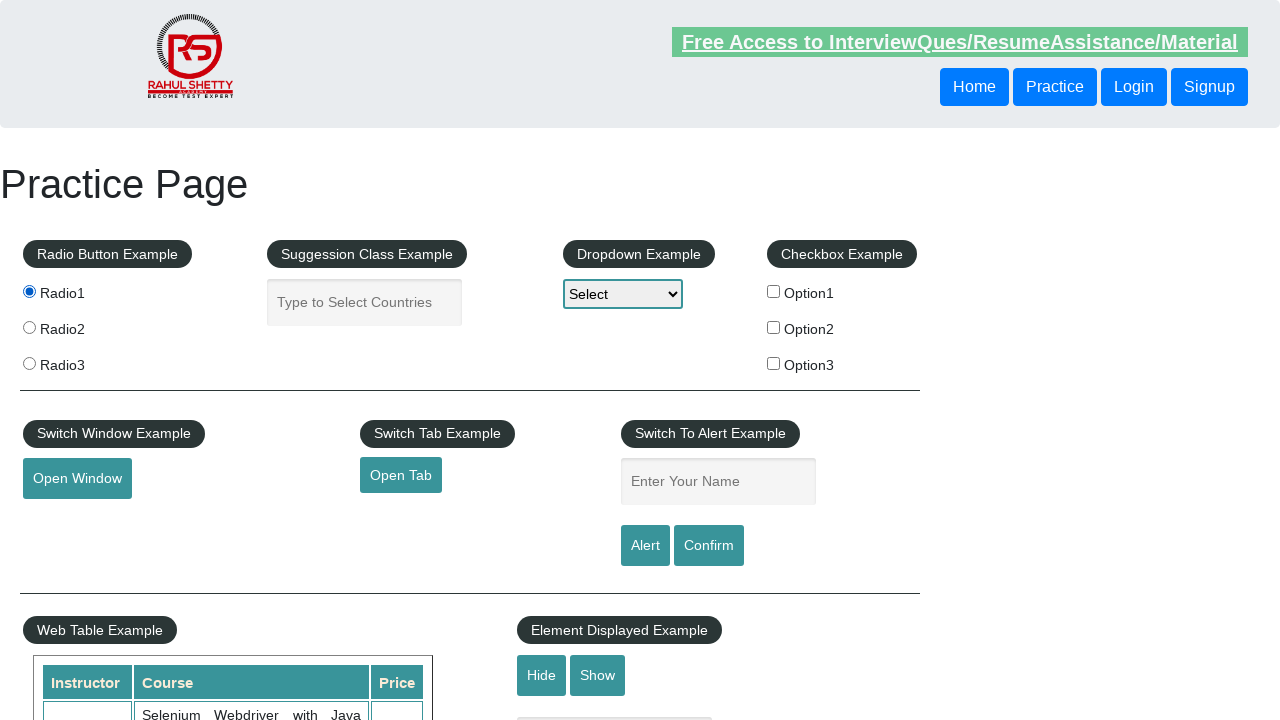

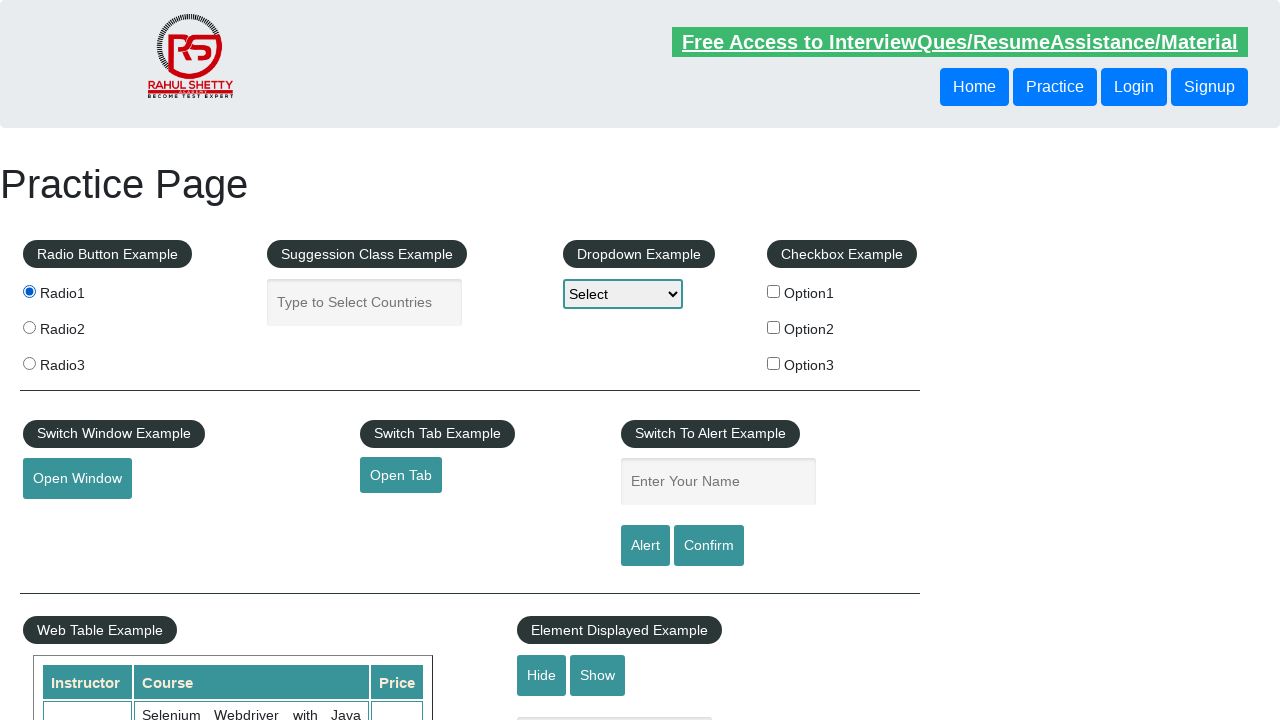